Tests password confirmation validation by entering mismatched passwords

Starting URL: https://alada.vn/tai-khoan/dang-ky.html

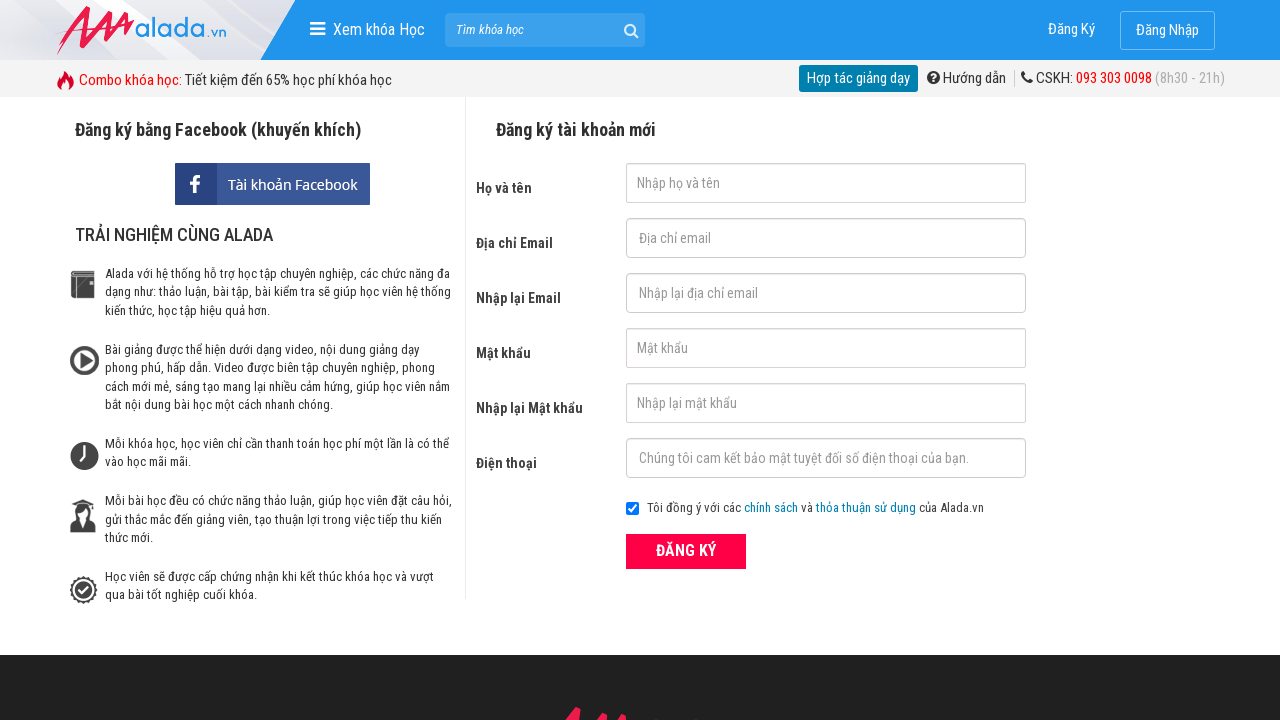

Filled first name field with 'Ha Ngan' on #txtFirstname
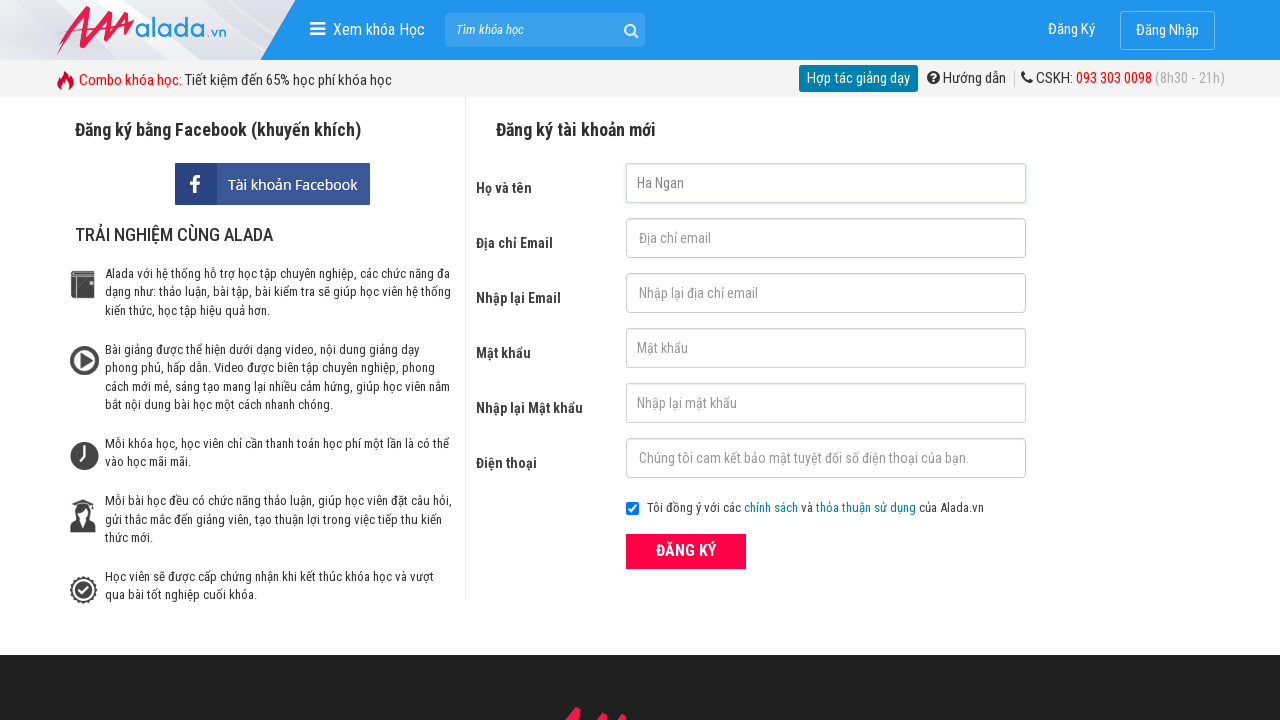

Filled email field with 'ngan@gmail.com' on #txtEmail
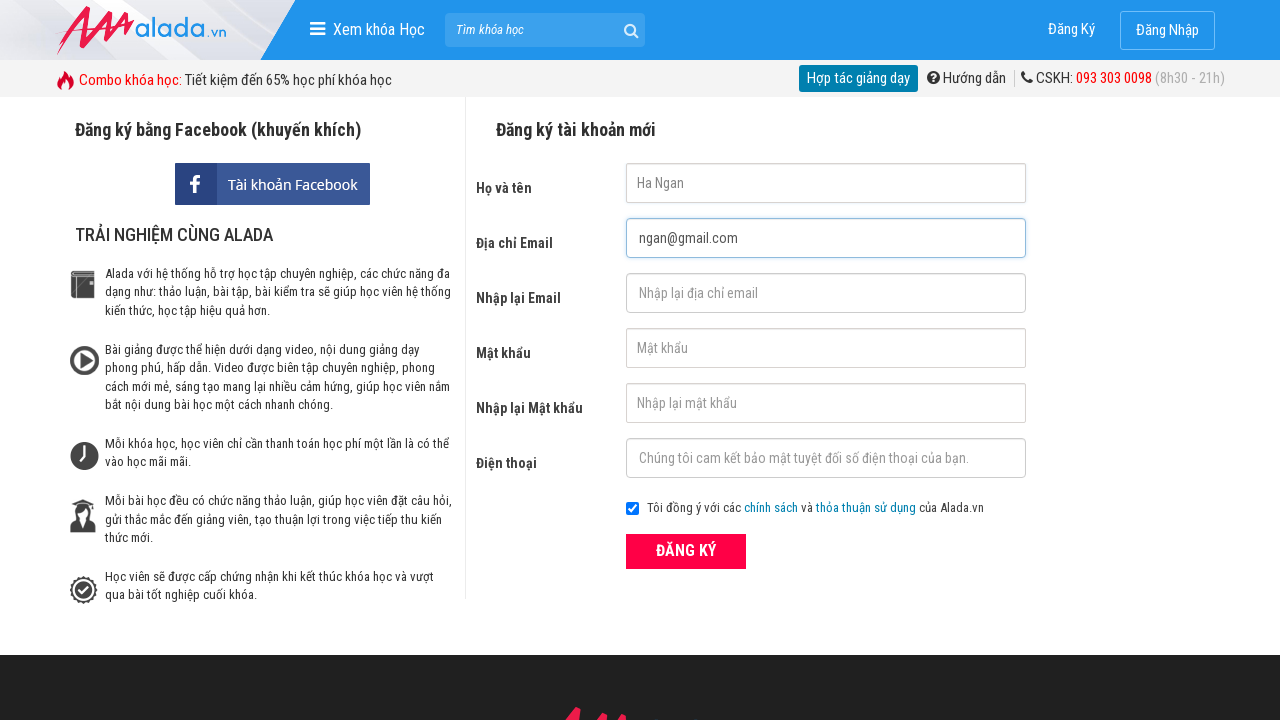

Filled email confirmation field with 'ngan@gmail.com' on #txtCEmail
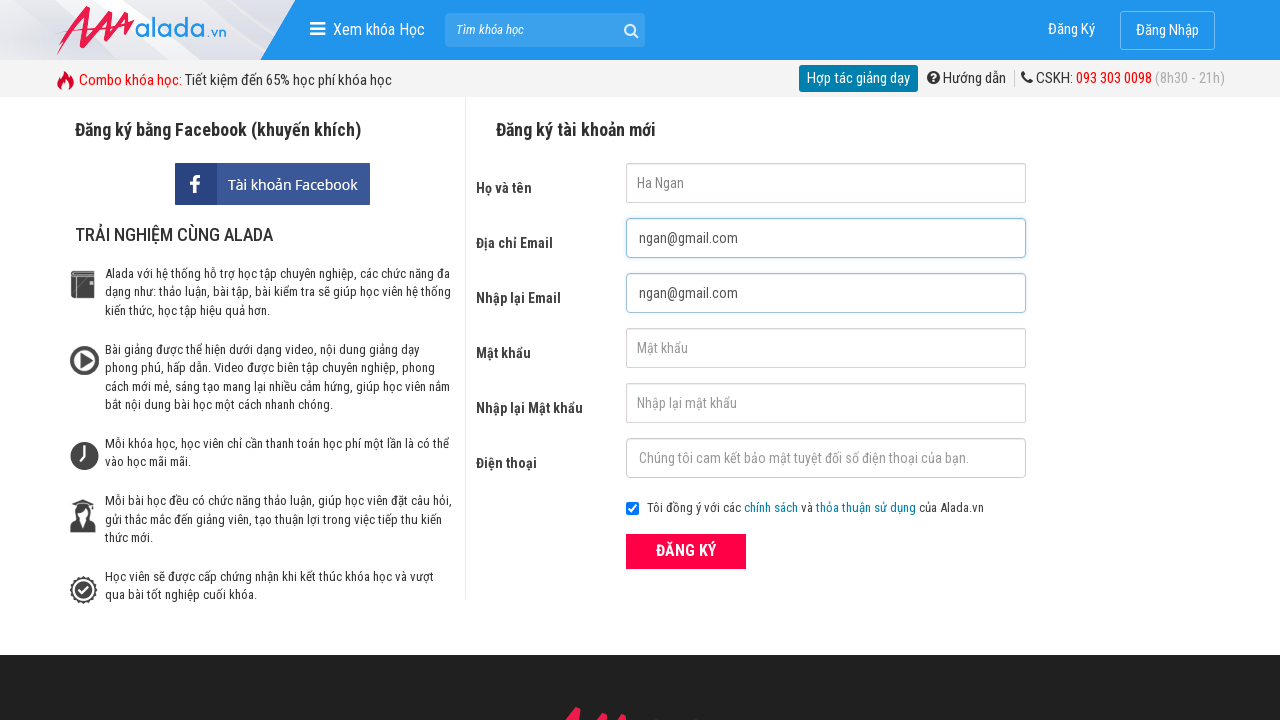

Filled password field with '123456789' on #txtPassword
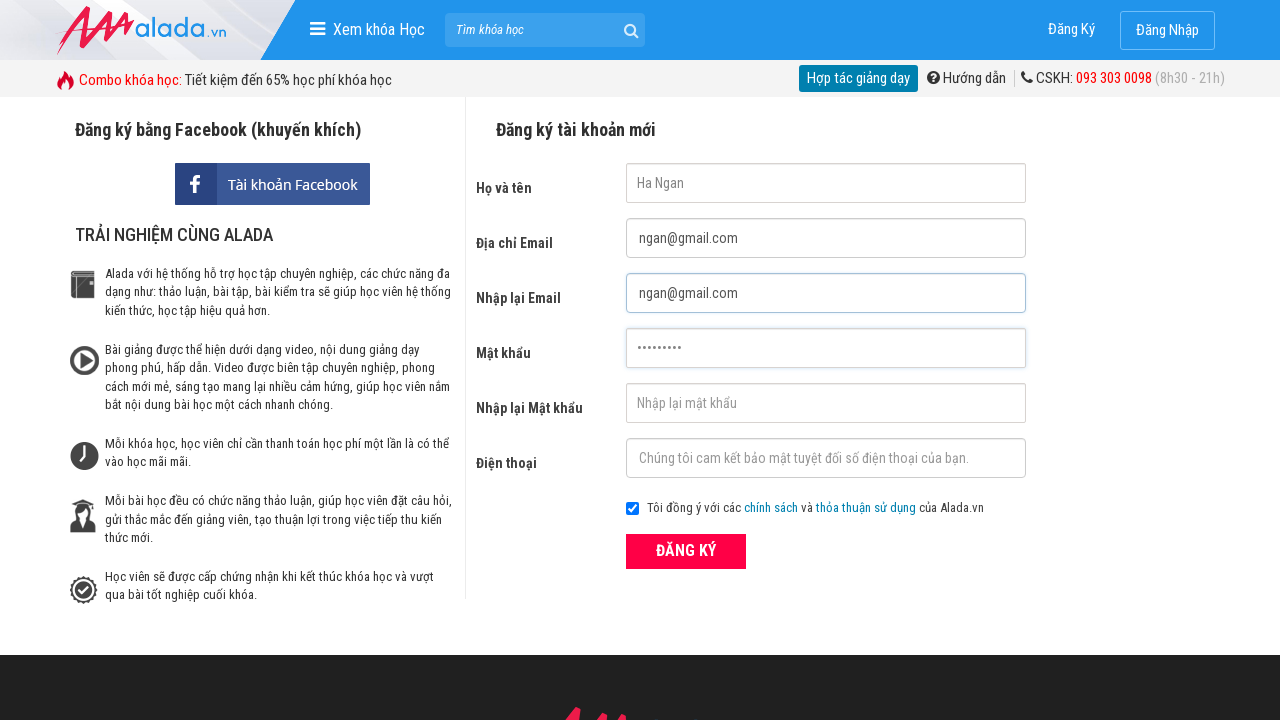

Filled password confirmation field with '12345678' (mismatched password) on #txtCPassword
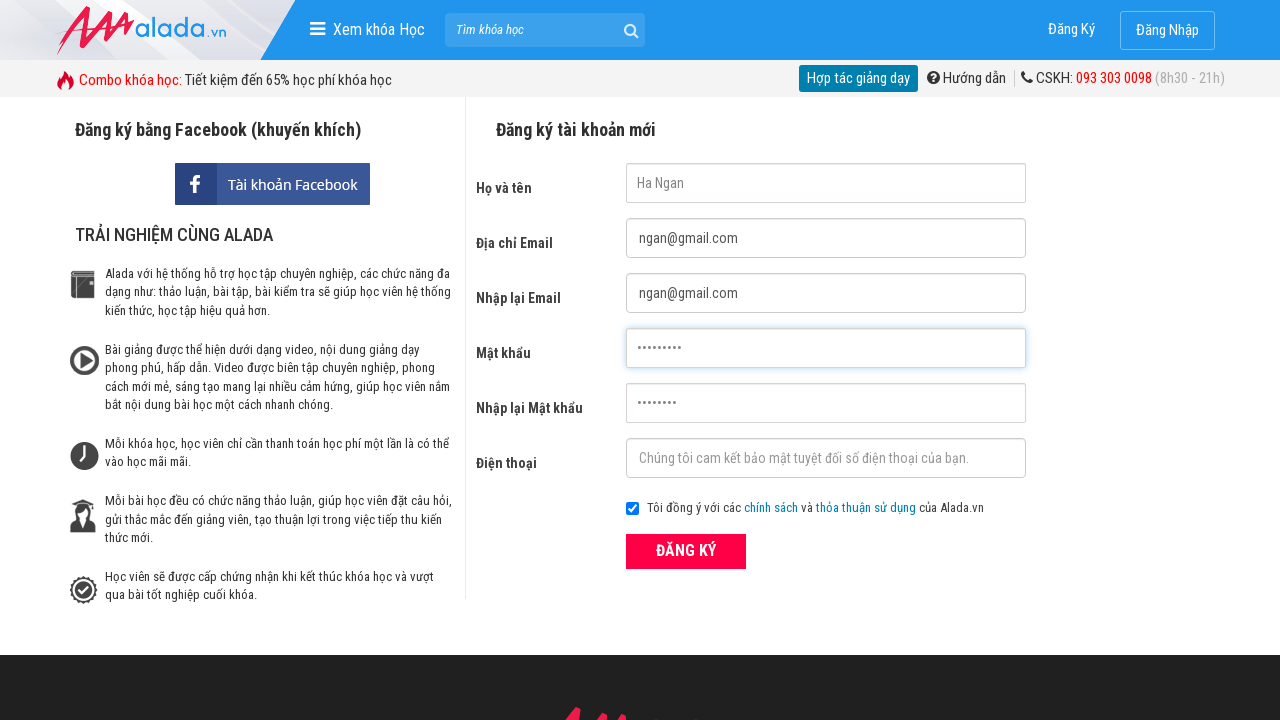

Filled phone field with '0905871111' on #txtPhone
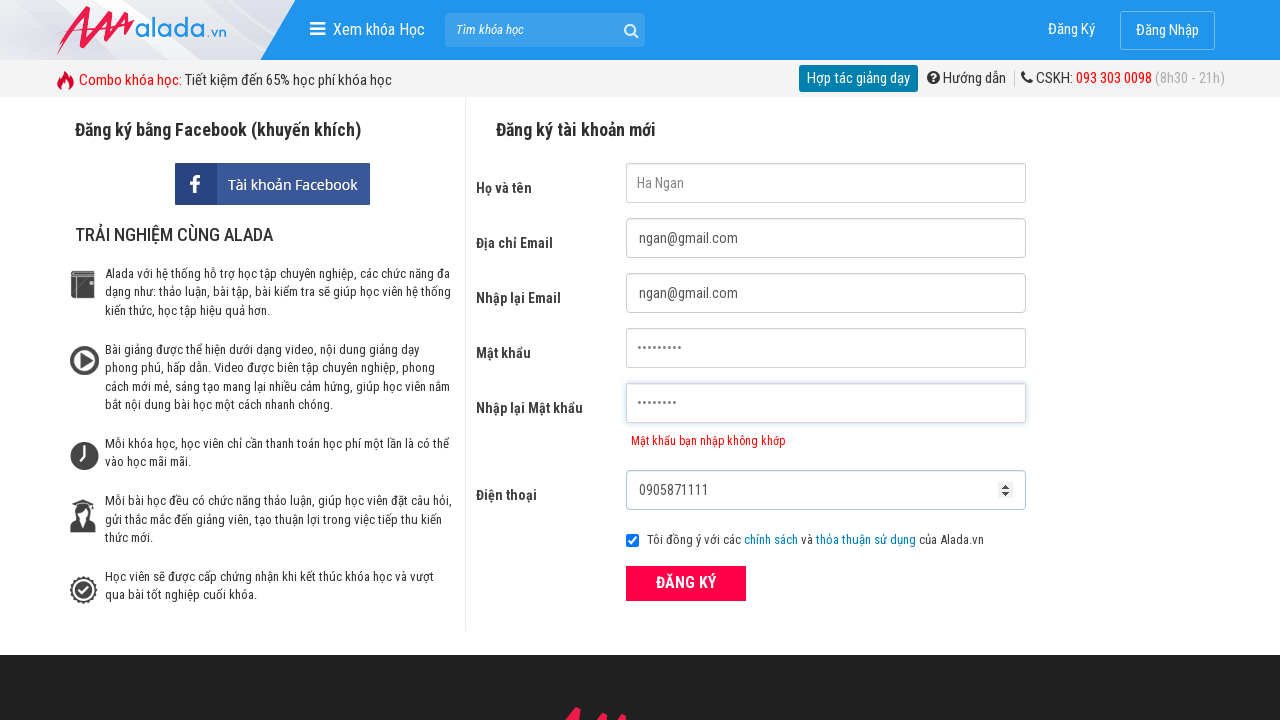

Clicked ĐĂNG KÝ (register) button to submit form at (686, 583) on xpath=//form[@id='frmLogin']//button[text()='ĐĂNG KÝ']
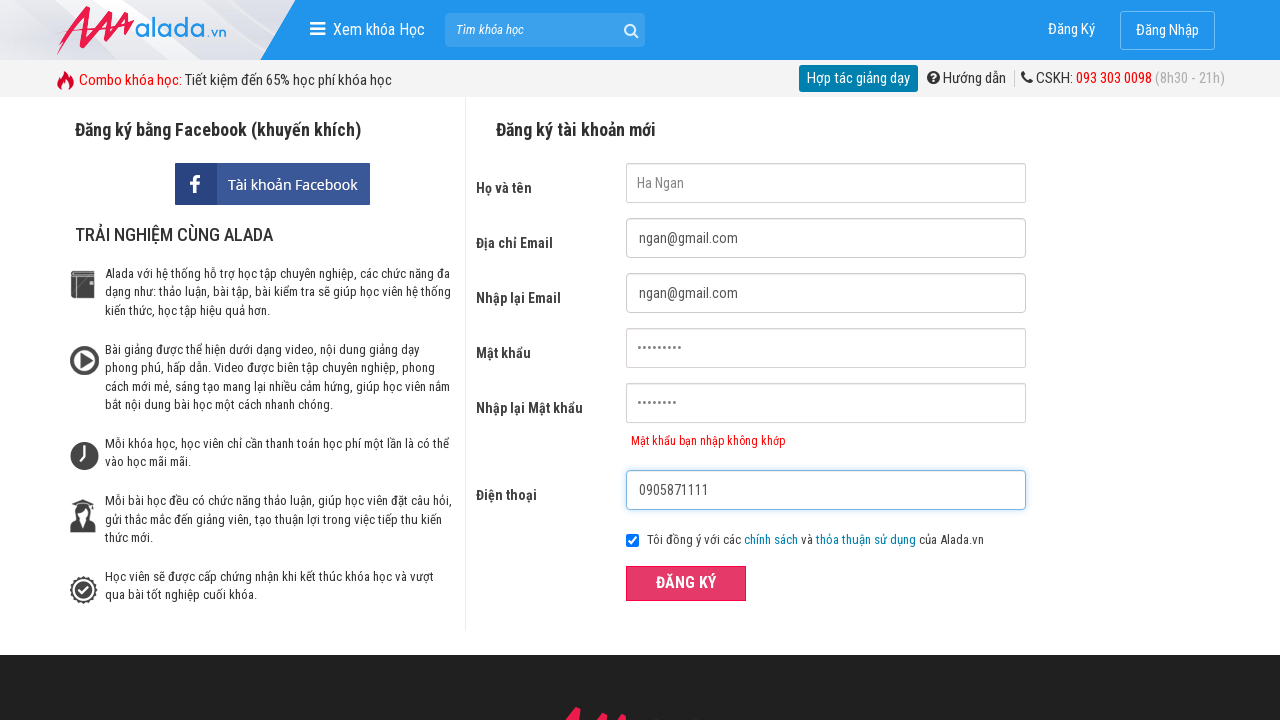

Password confirmation validation error appeared
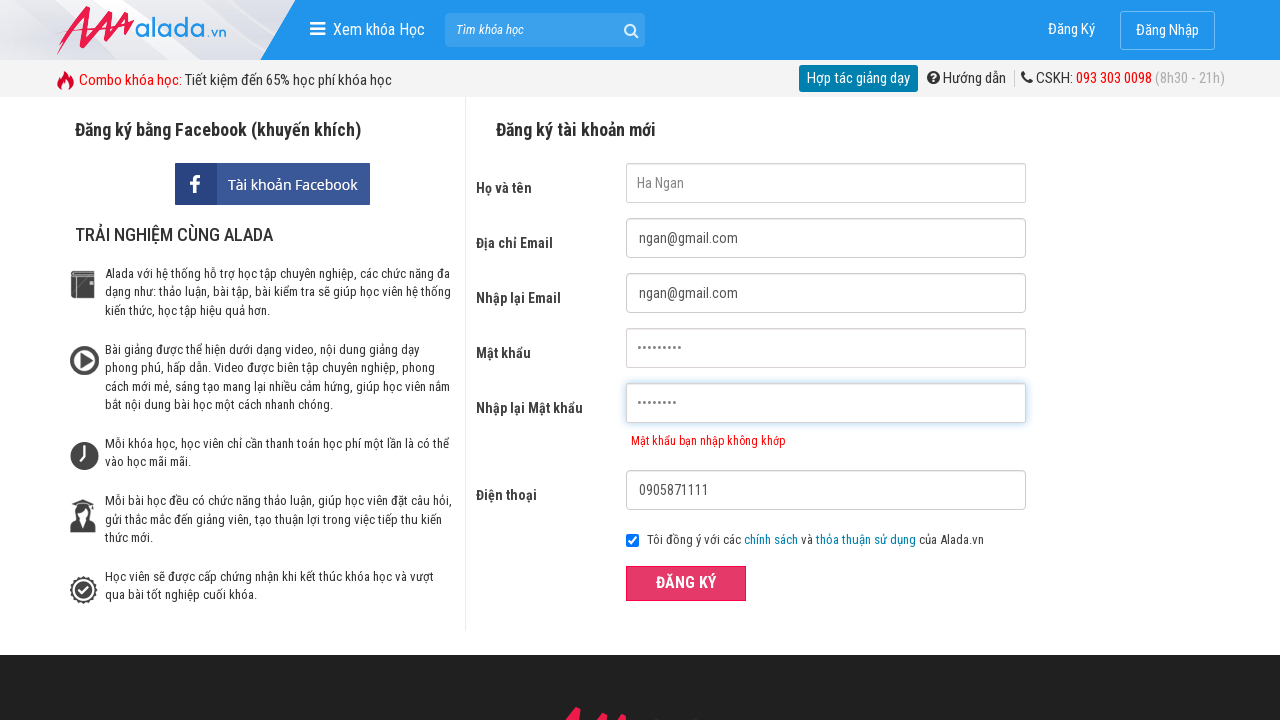

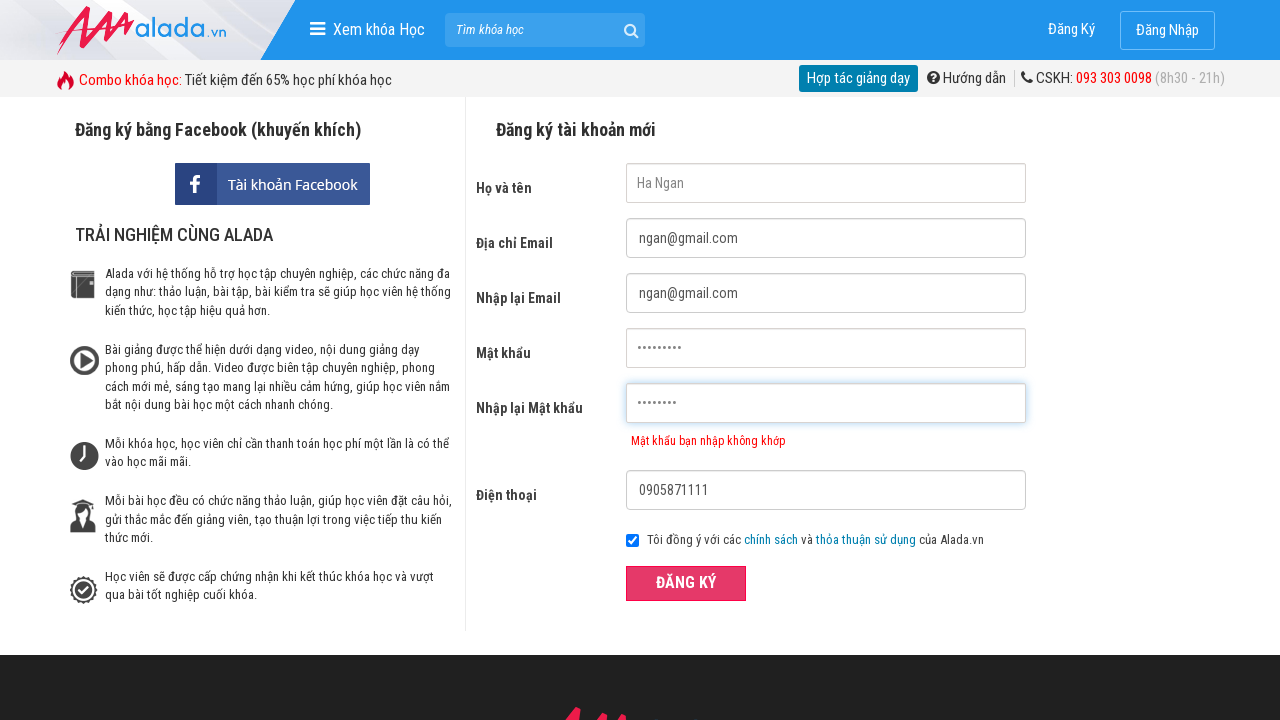